Verifies homepage elements including navigation tabs, login button, and footer links are visible and accessible

Starting URL: https://www.goibibo.com/

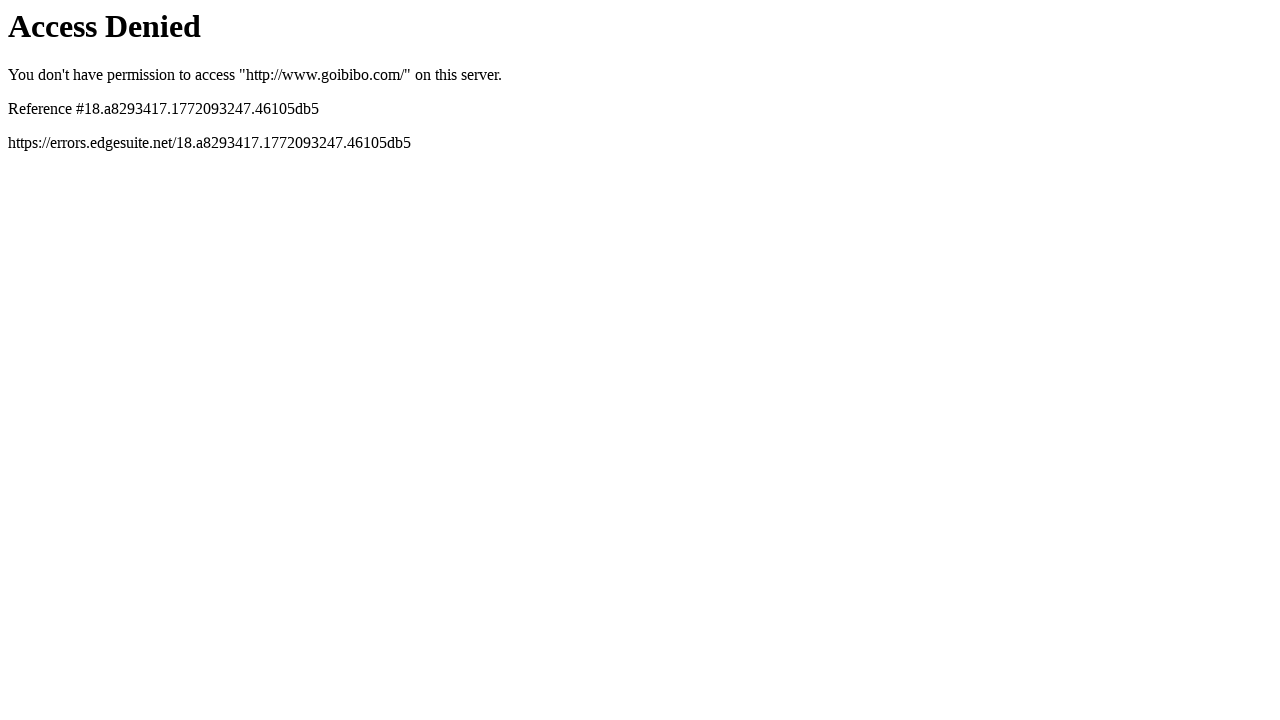

Navigated to Goibibo homepage
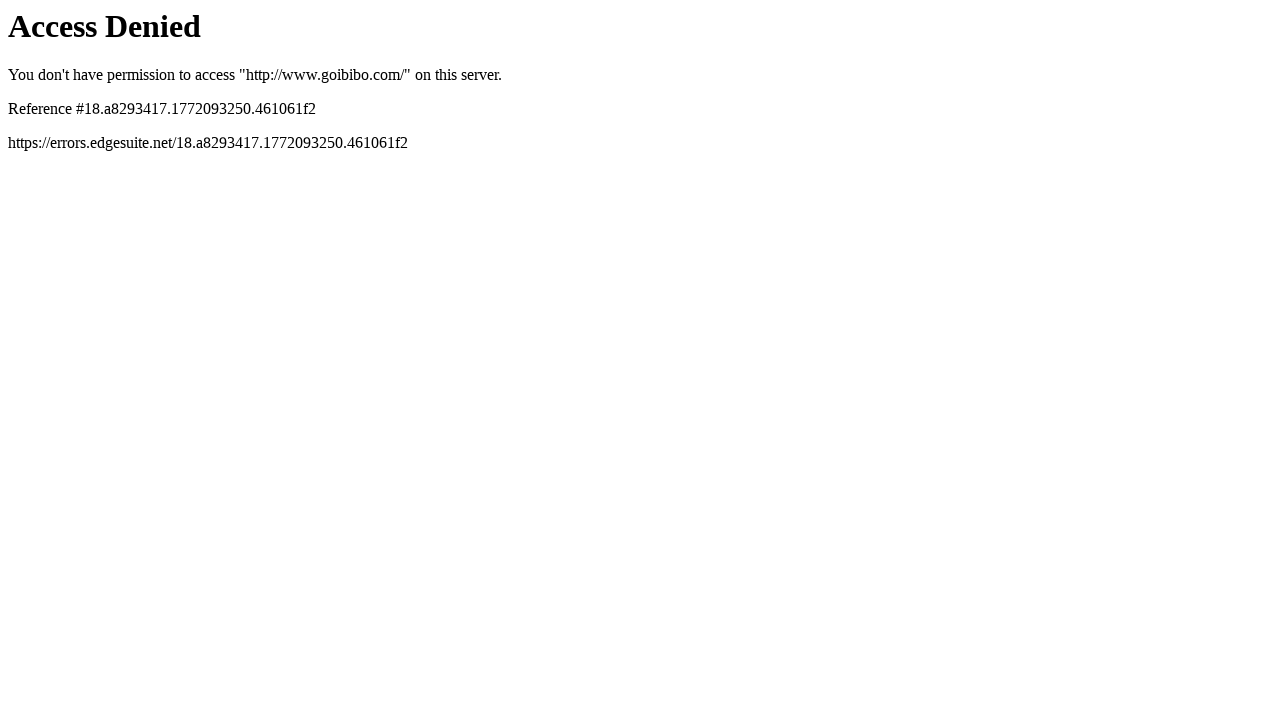

No popup present to close
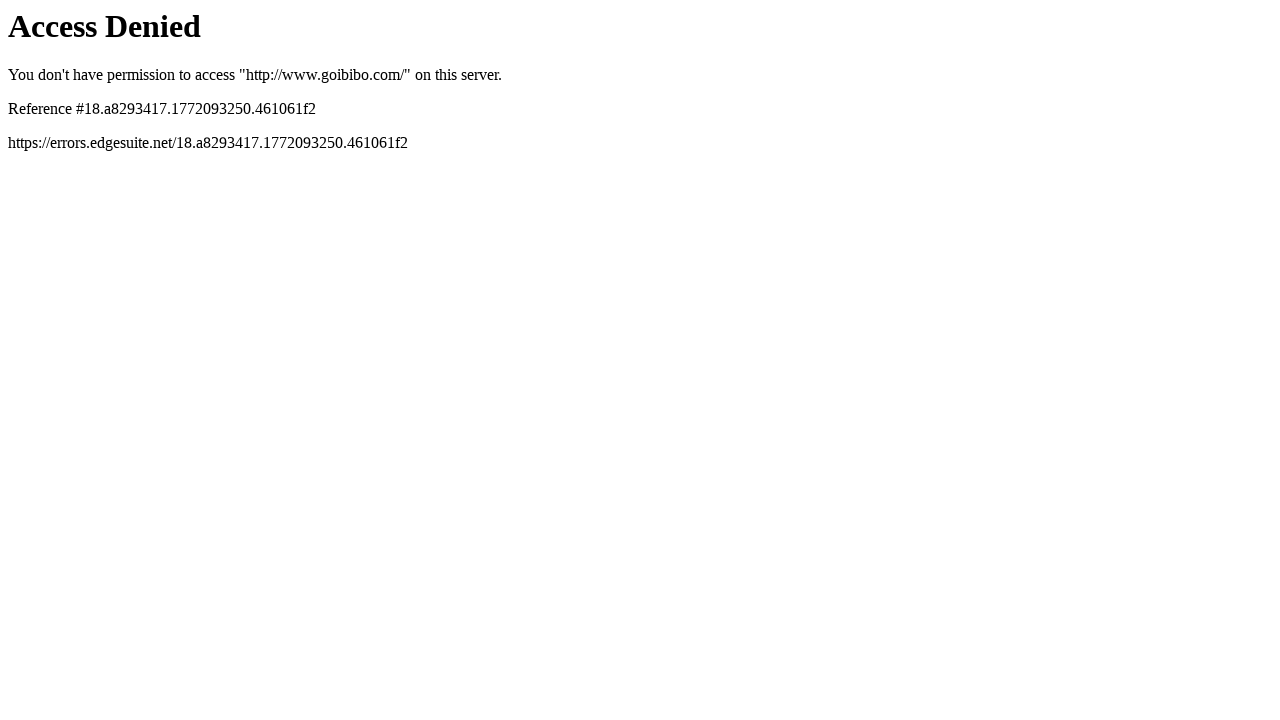

Navigation tab not found: //a[@href='/flights/']
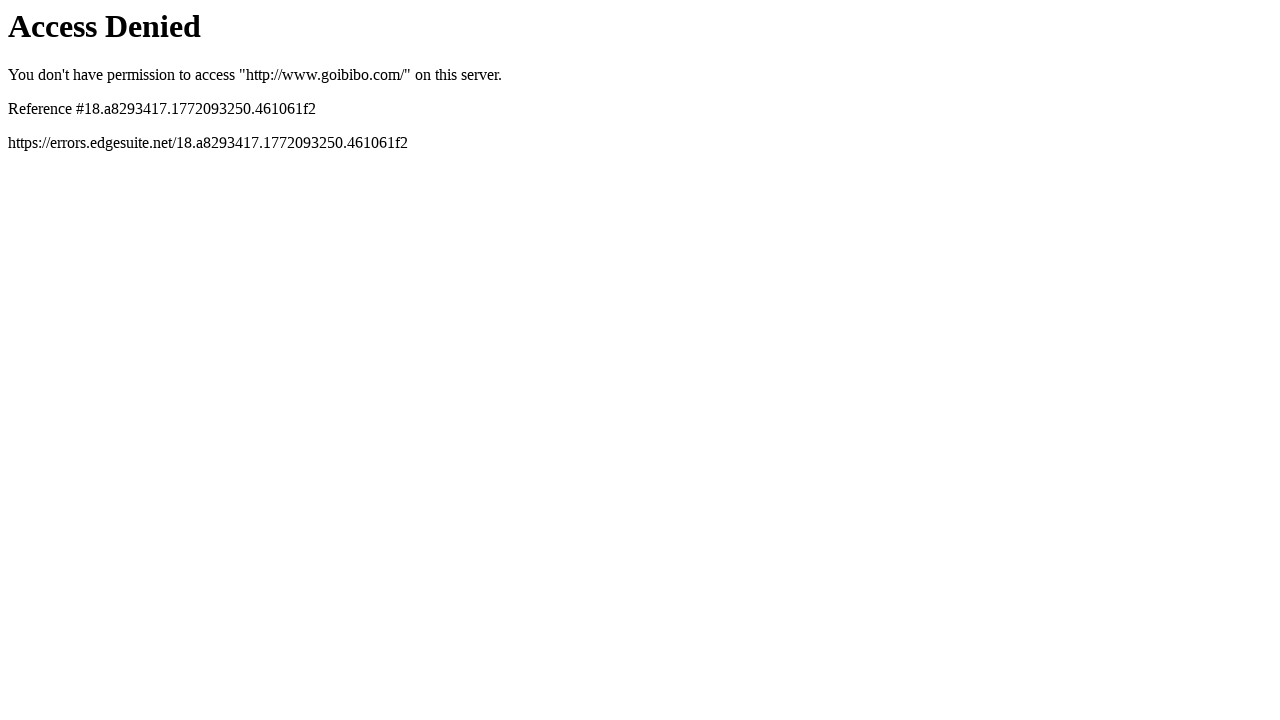

Navigation tab not found: //a[@href='/hotels/']
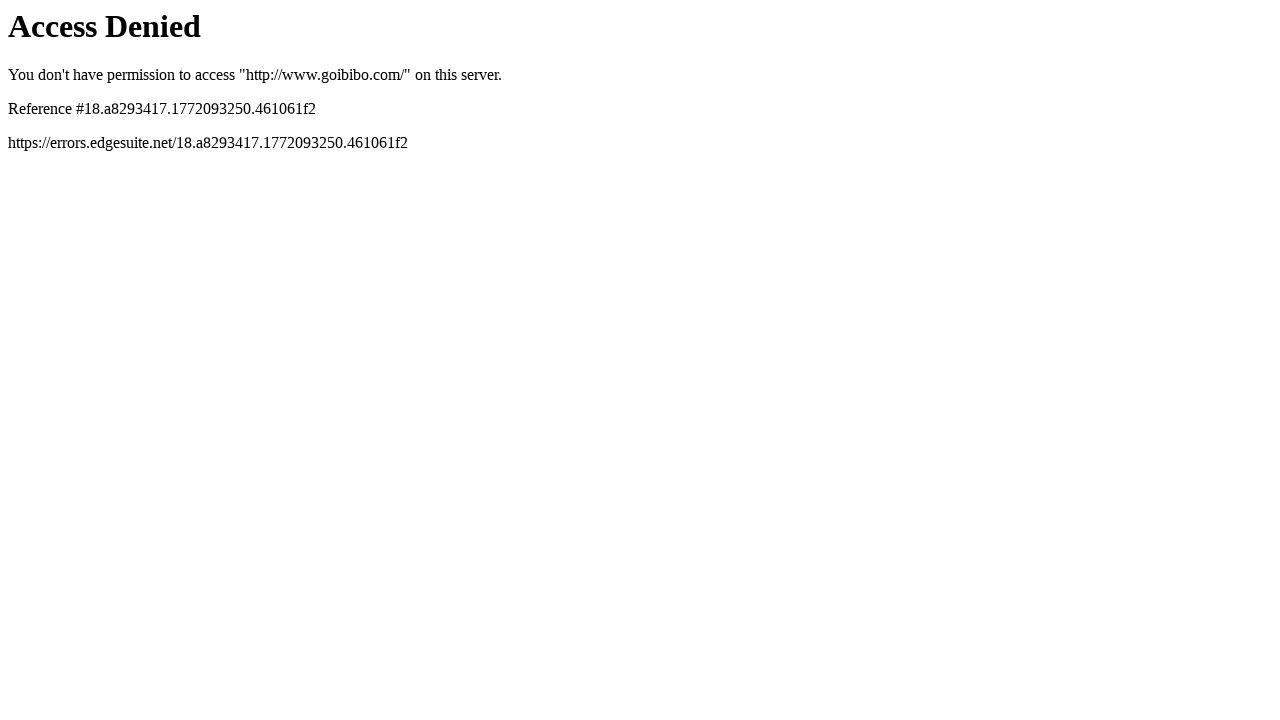

Navigation tab not found: //a[@href='/trains/']
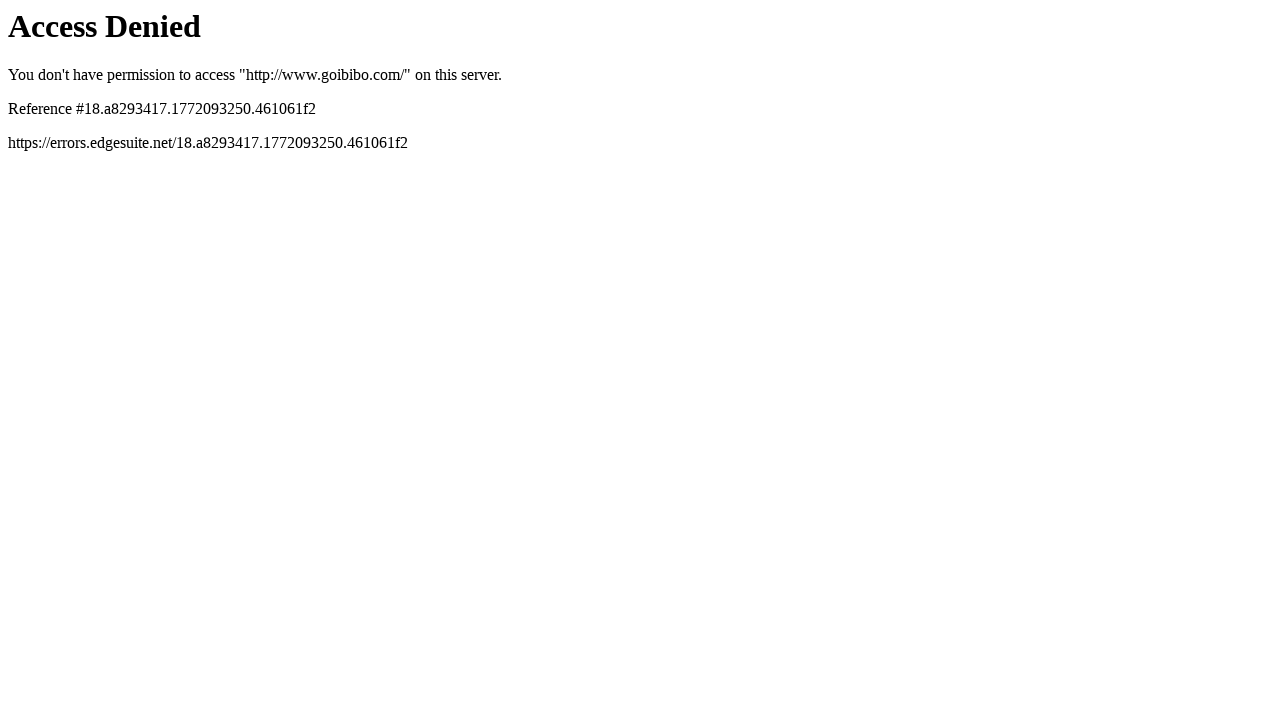

Navigation tab not found: //a[@href='/cars/']
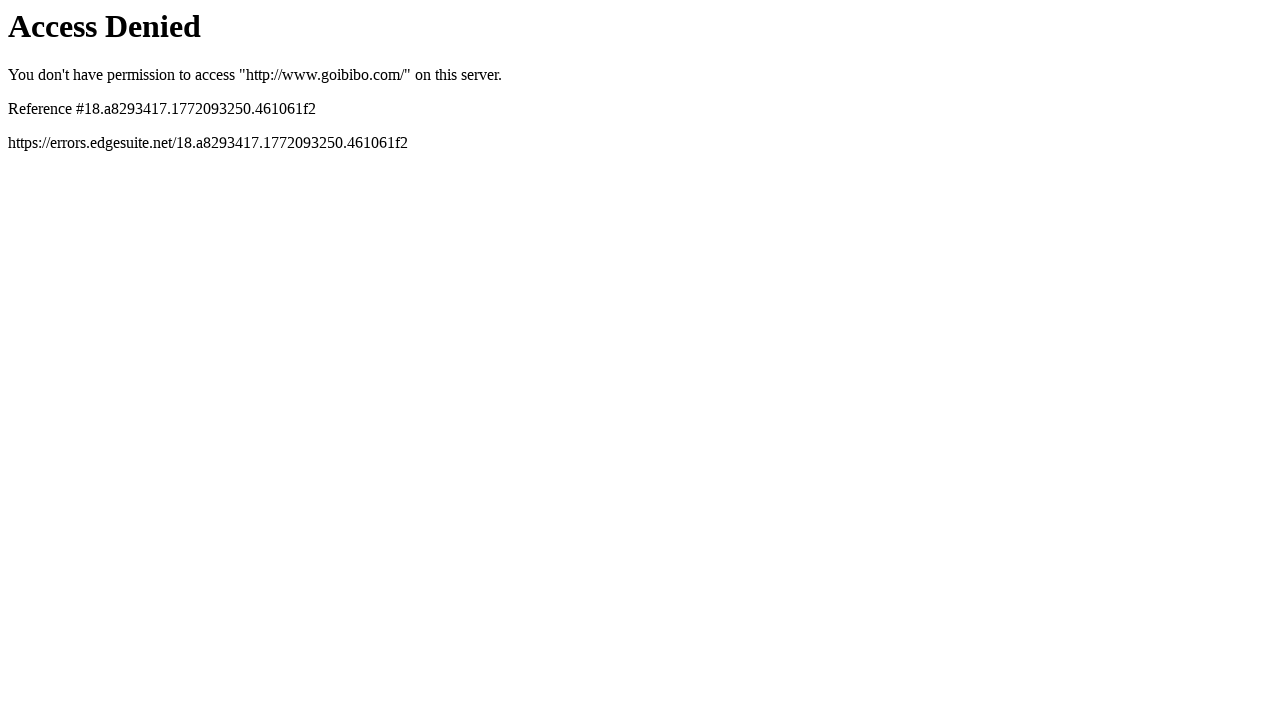

Navigation tab not found: //a[@href='/bus/']
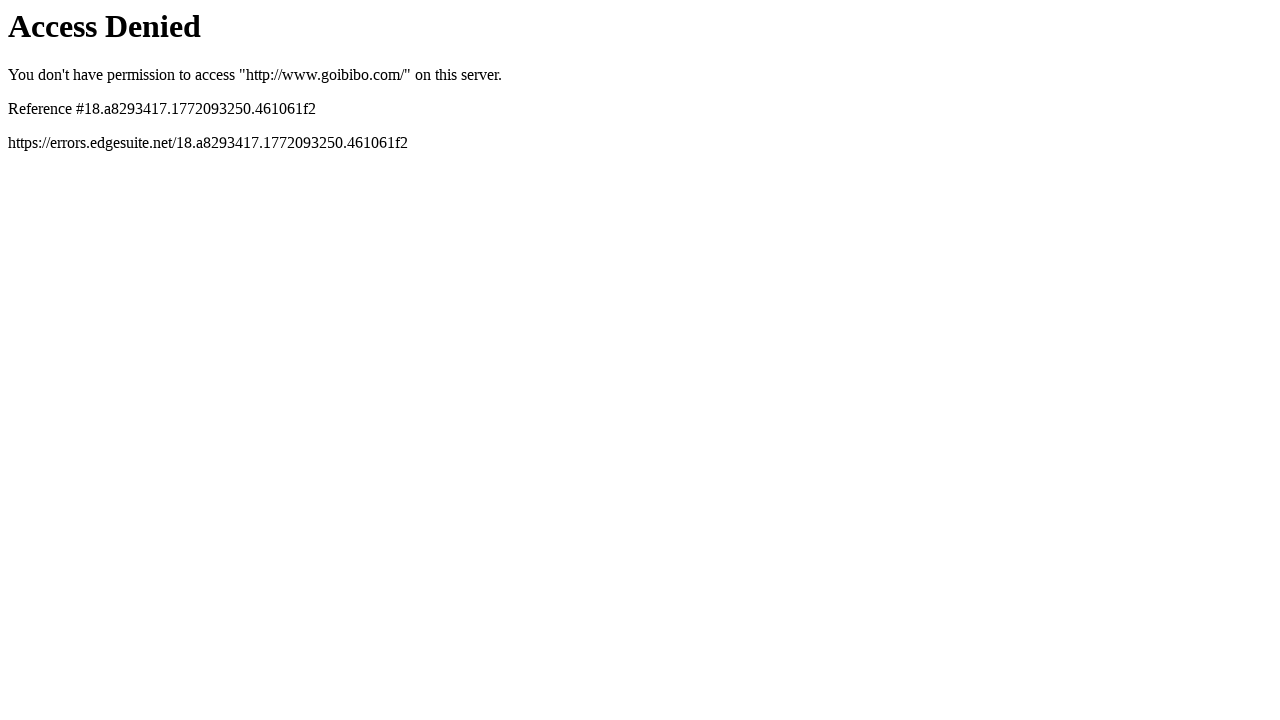

Navigation tab not found: //a[@href='https://tripmoney.goibibo.com/partners/gi/forex/listing?utm_source=header_goibibo&utm_medium=desktop']
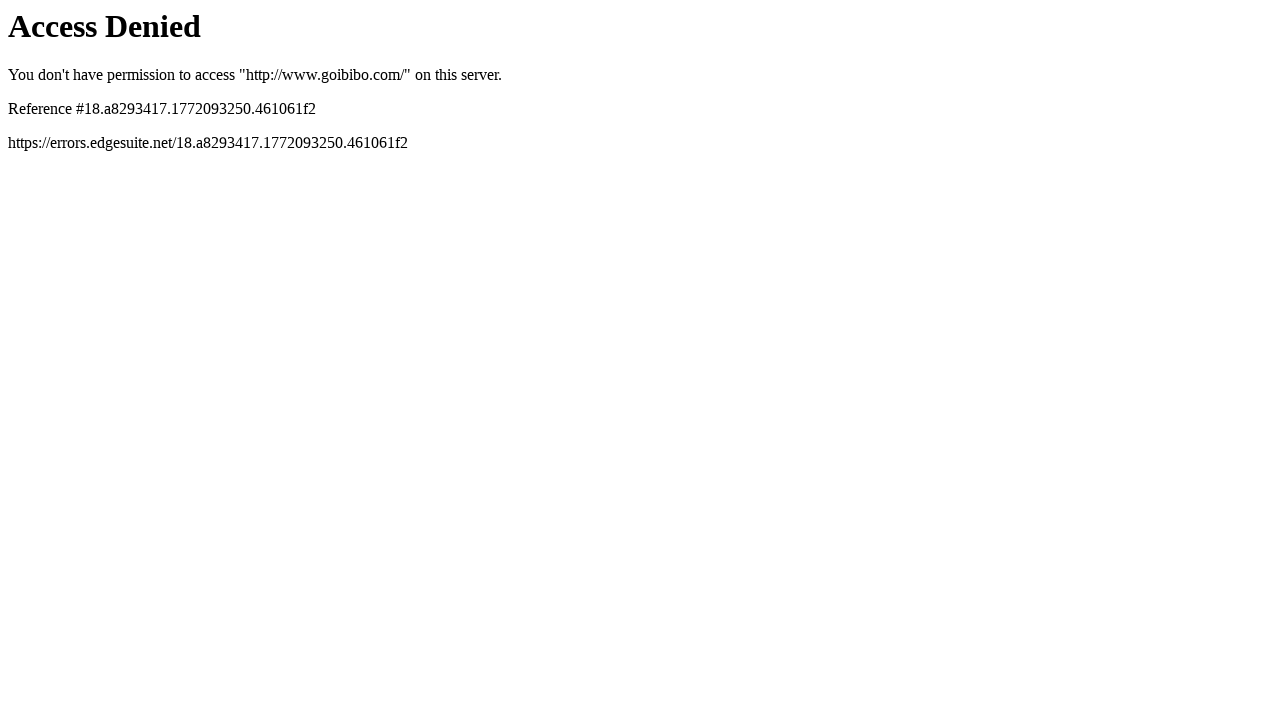

Navigation tab not found: //a[@href='/giholidays/']
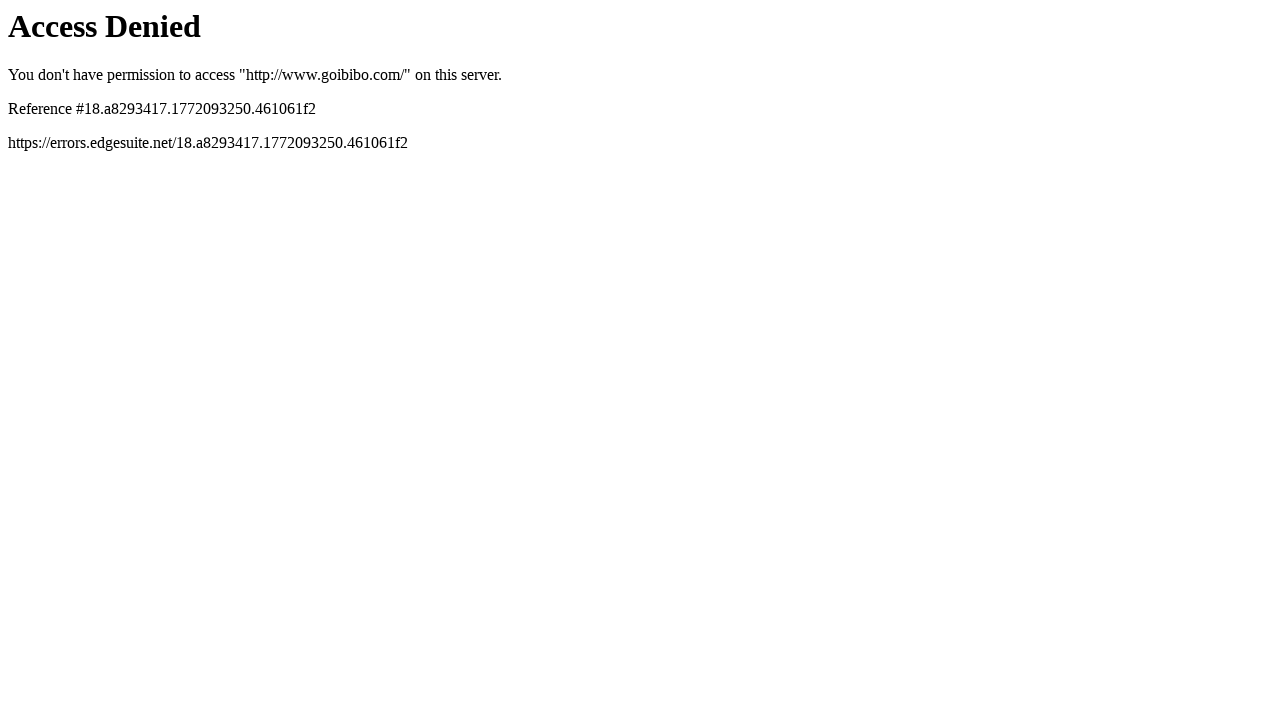

Navigation tab not found: //a[@href='/insurance?cmp=desktop_header']
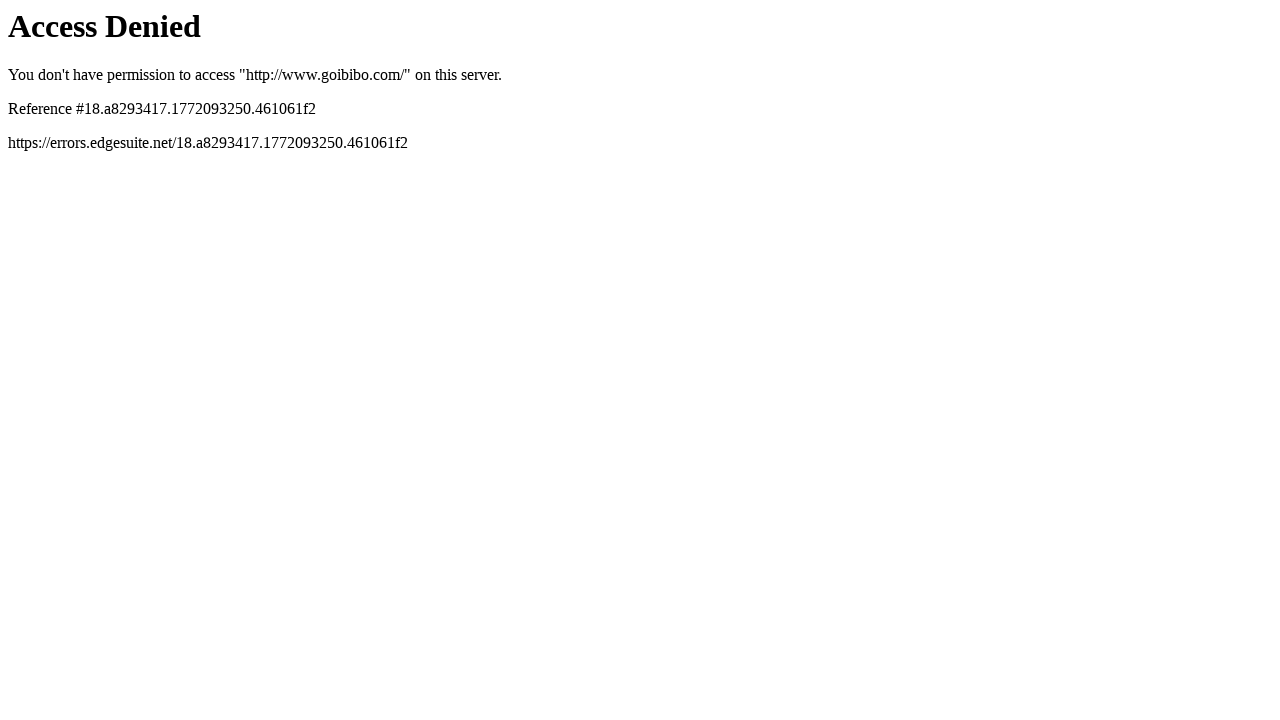

Navigation tab not found: //a[@href='/travelhistory']
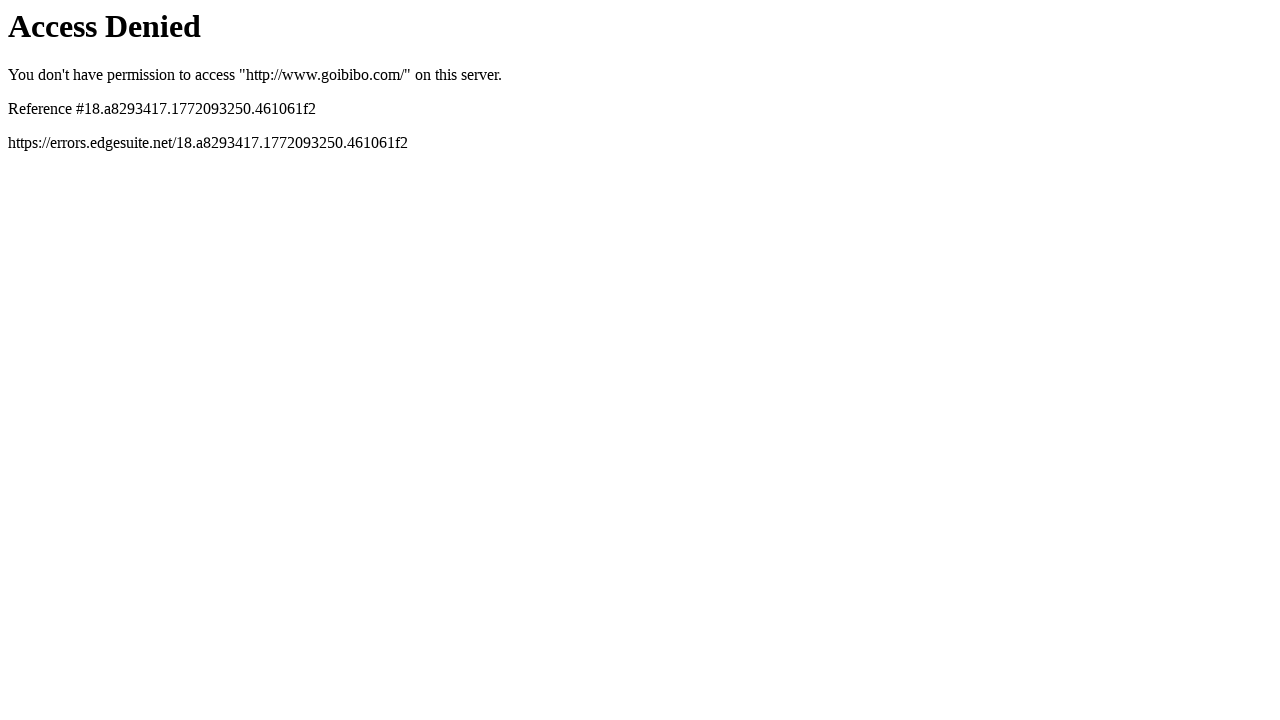

Login button not found
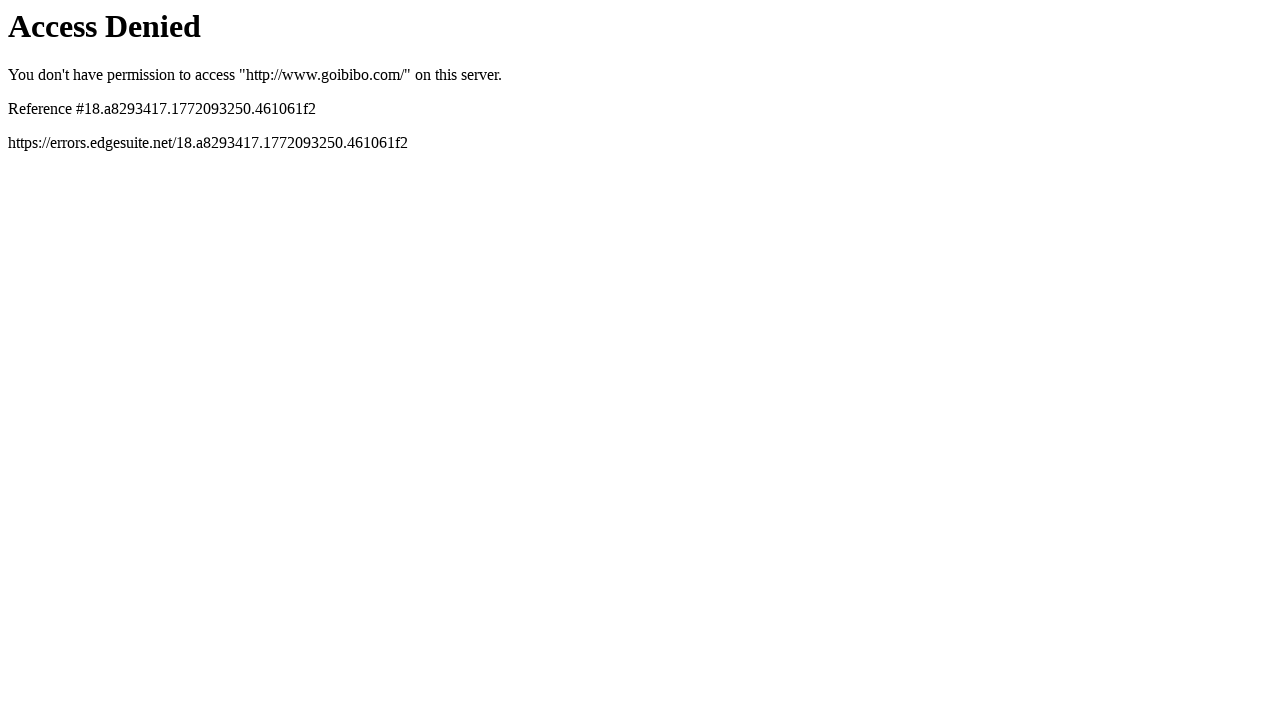

Found 0 footer links
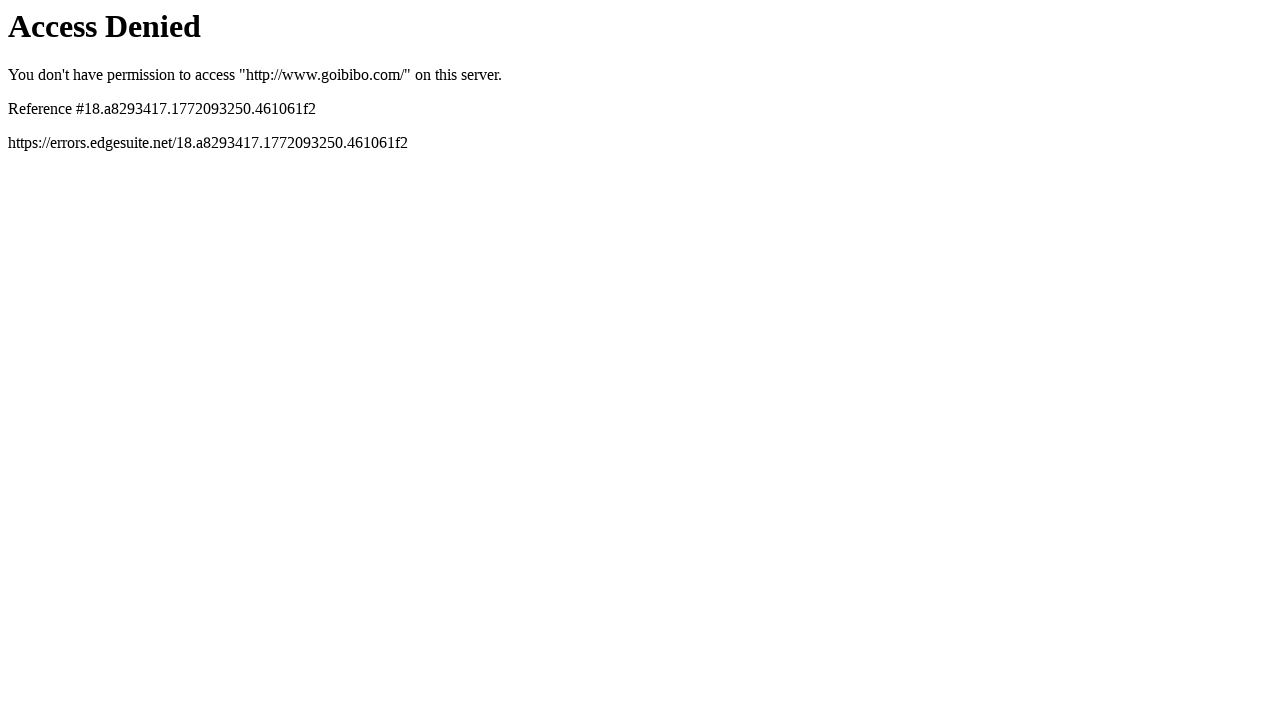

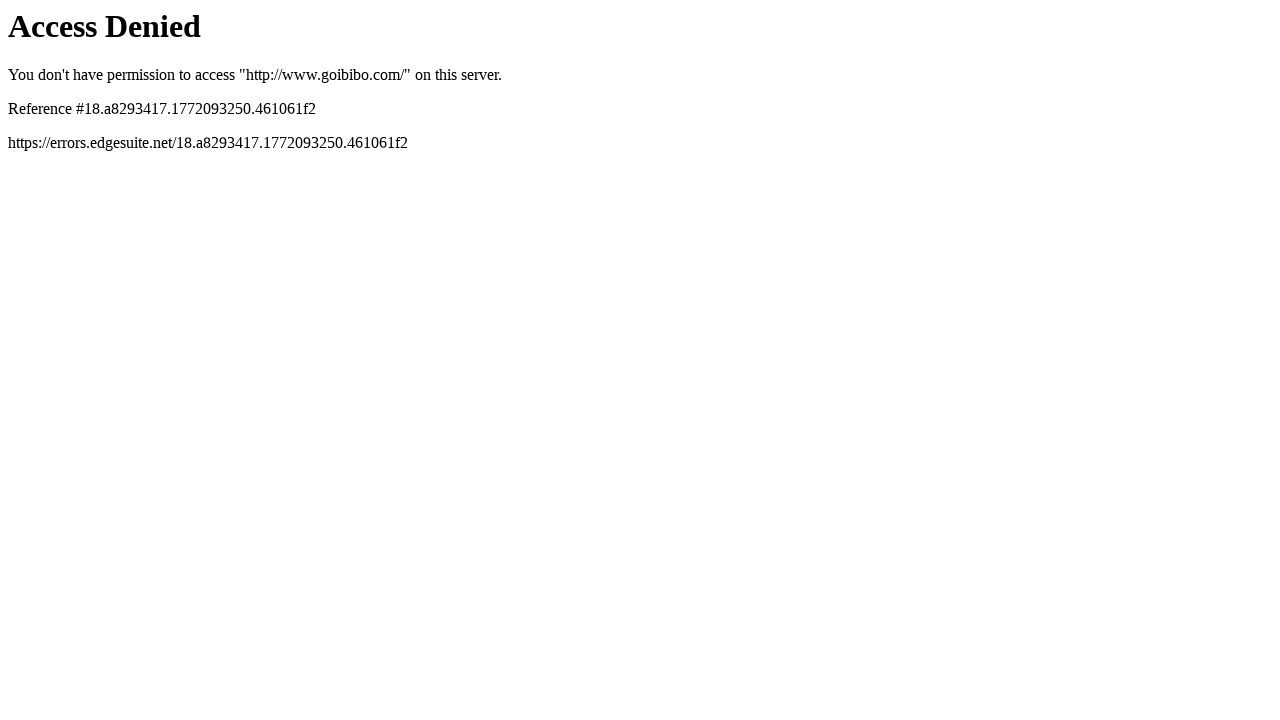